Tests iframe handling by switching to an iframe on W3Schools tryit editor and filling out a first name form field

Starting URL: https://www.w3schools.com/html/tryit.asp?filename=tryhtml_form_submit

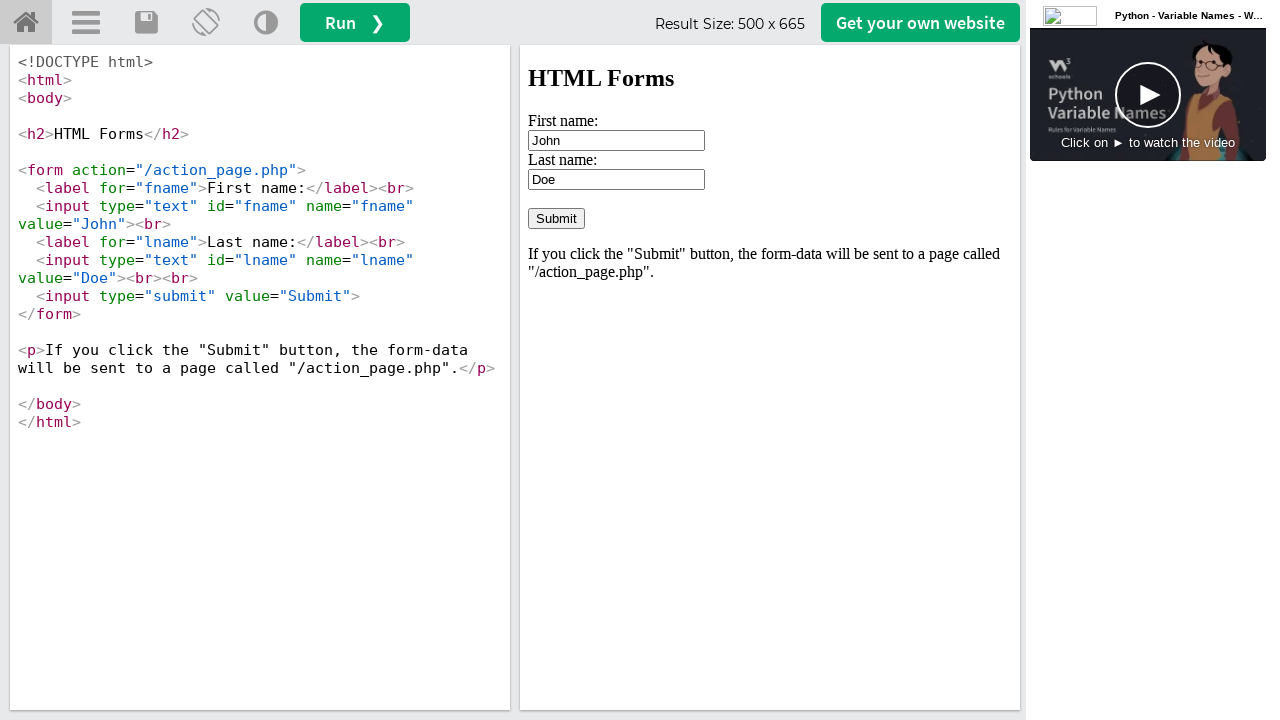

Located iframe with ID 'iframeResult'
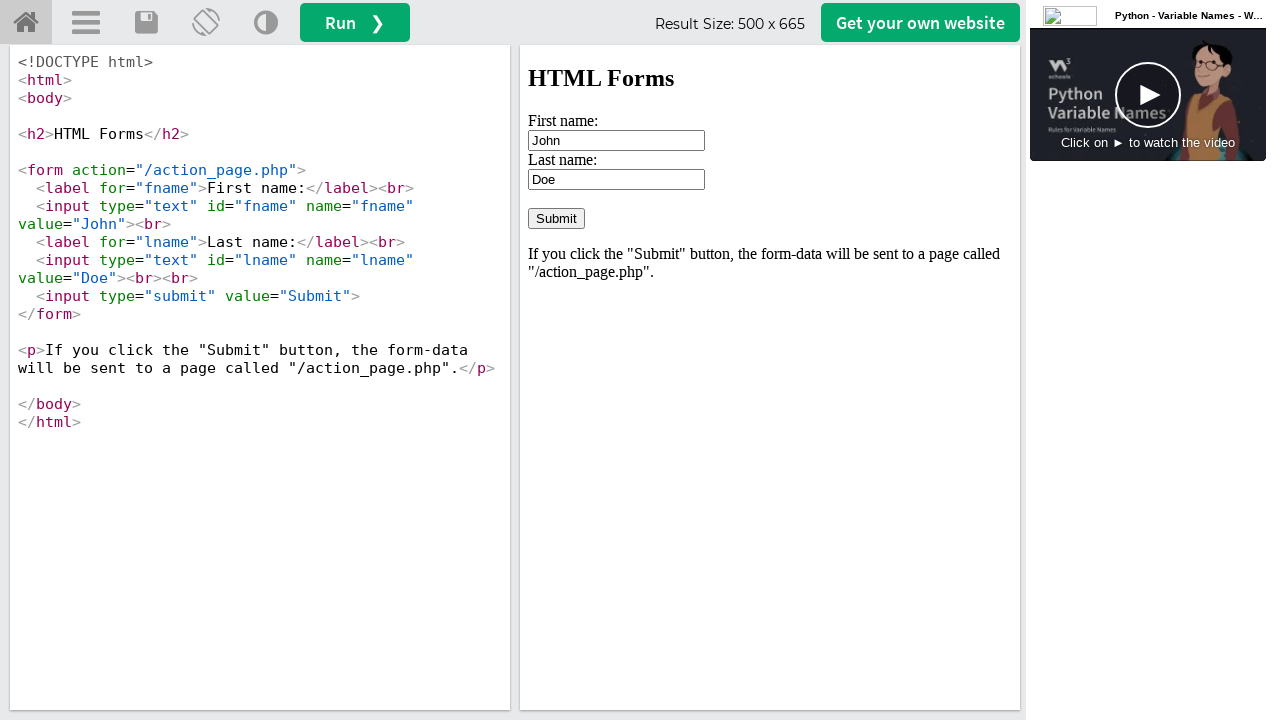

Waited for first name field to be visible inside iframe
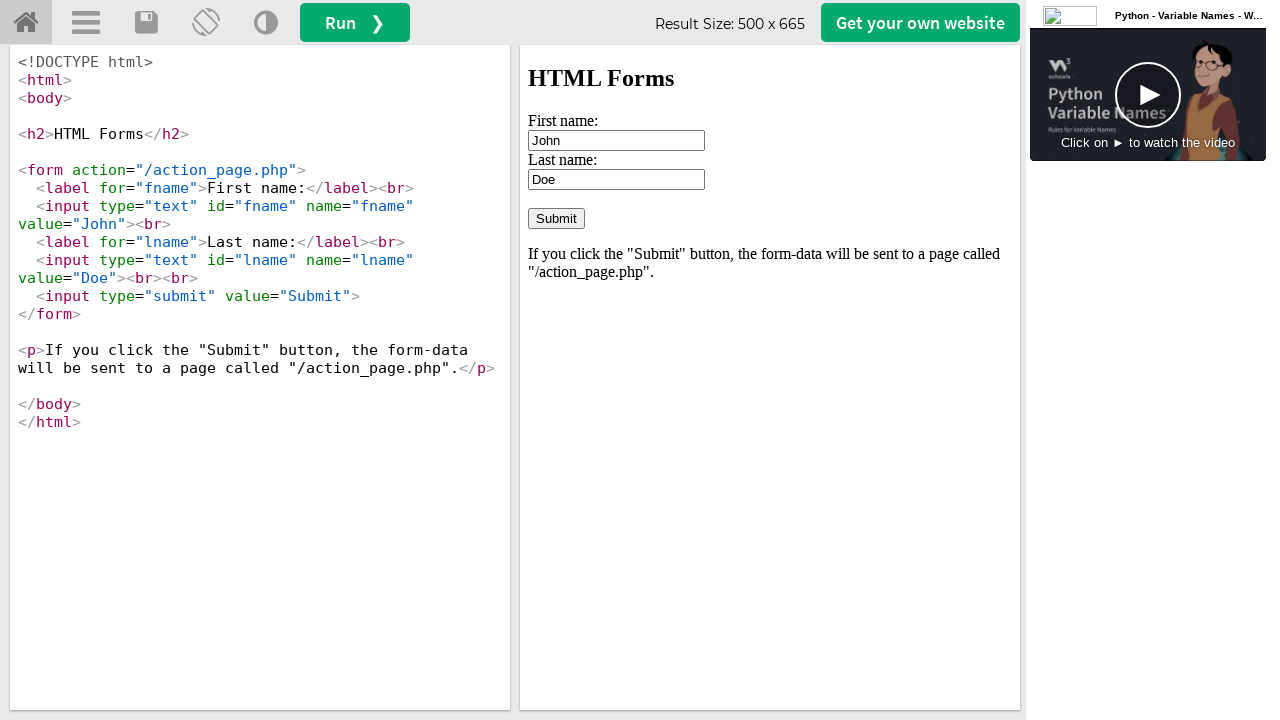

Cleared the first name input field on #iframeResult >> internal:control=enter-frame >> #fname
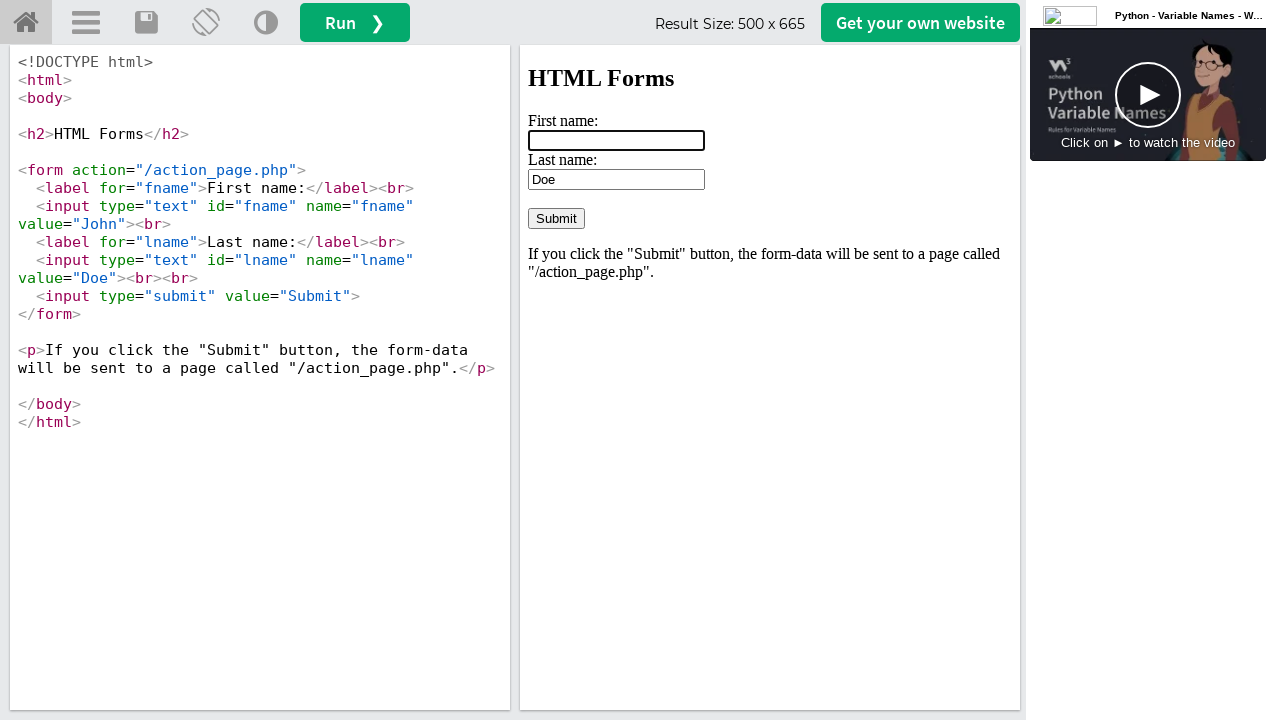

Filled first name field with 'xyz' on #iframeResult >> internal:control=enter-frame >> #fname
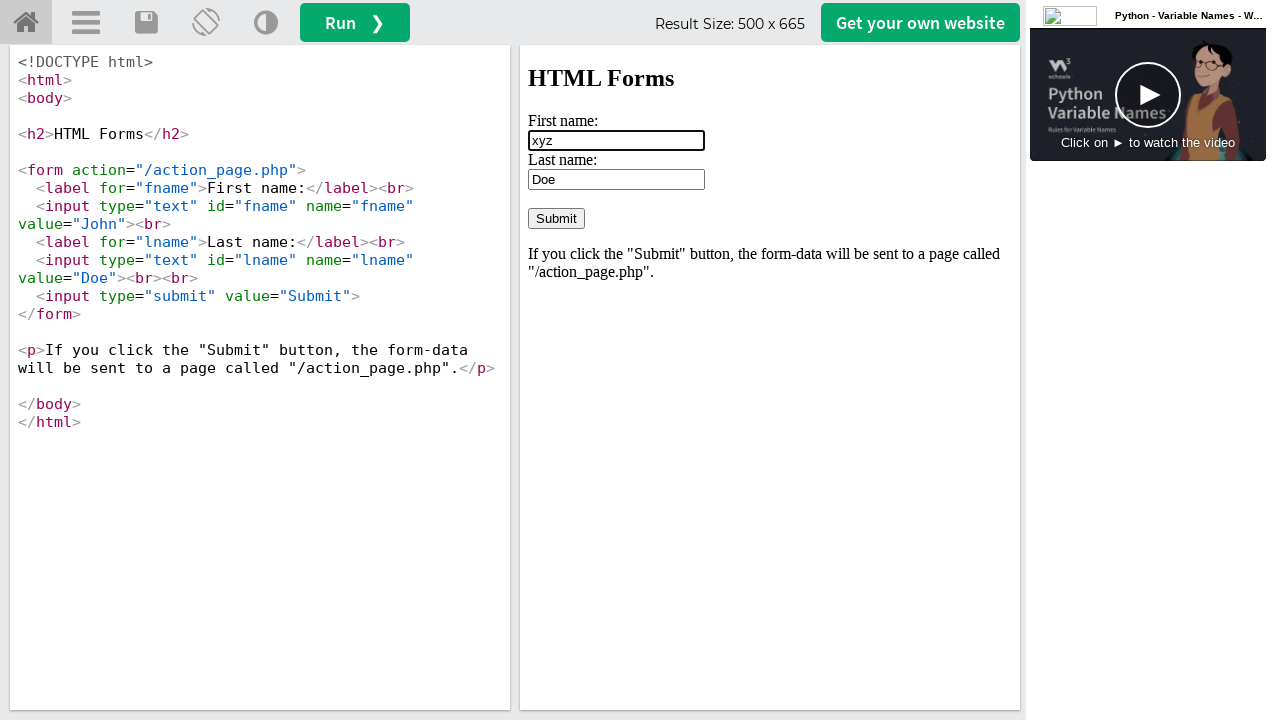

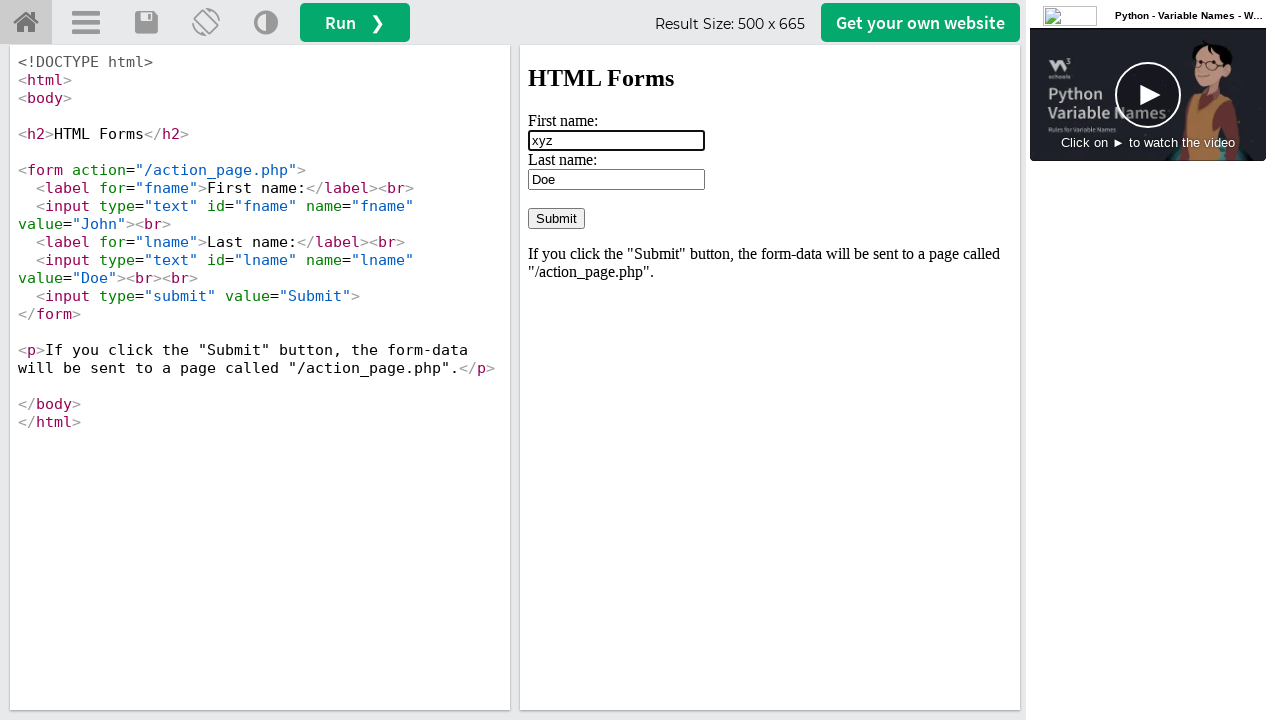